Tests a multi-select dropdown by checking if it supports multiple selections, iterating through all available options to select each one, and then deselecting all options.

Starting URL: https://syntaxprojects.com/basic-select-dropdown-demo.php

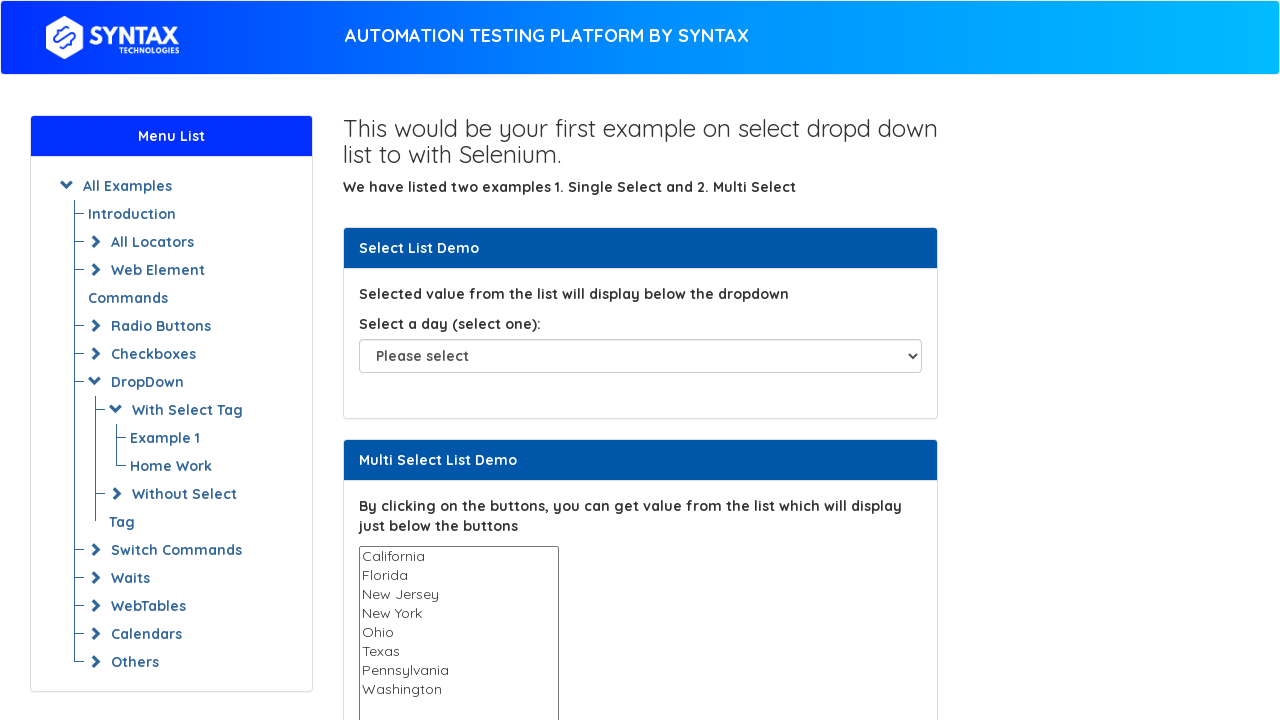

Located the States dropdown element
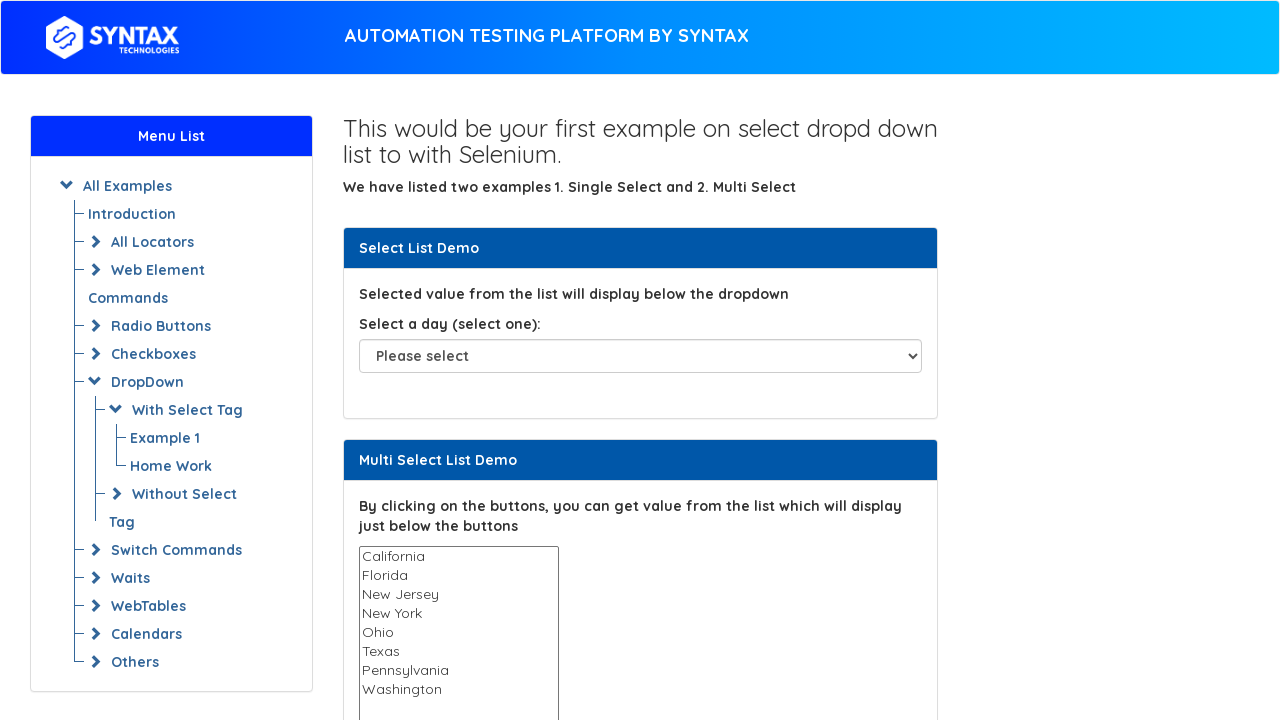

Retrieved all options from the States dropdown
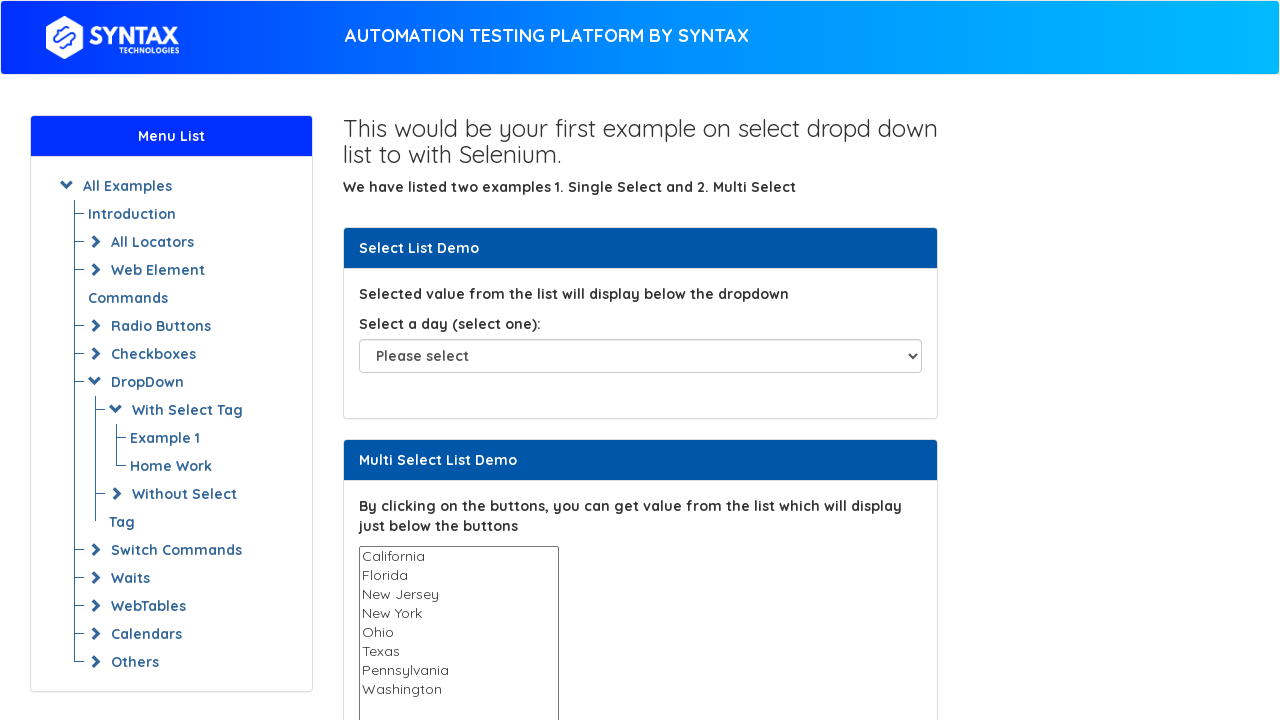

Checked if dropdown supports multiple selection: True
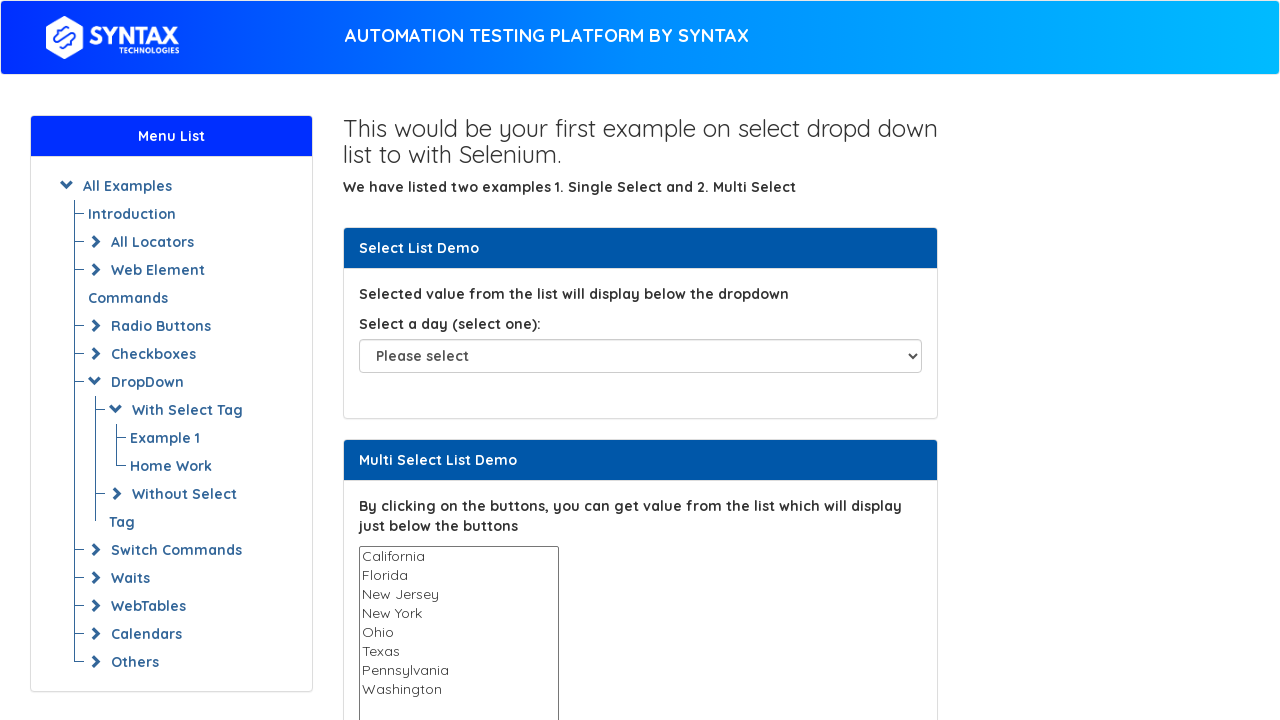

Selected option 'California' from the dropdown on select[name='States']
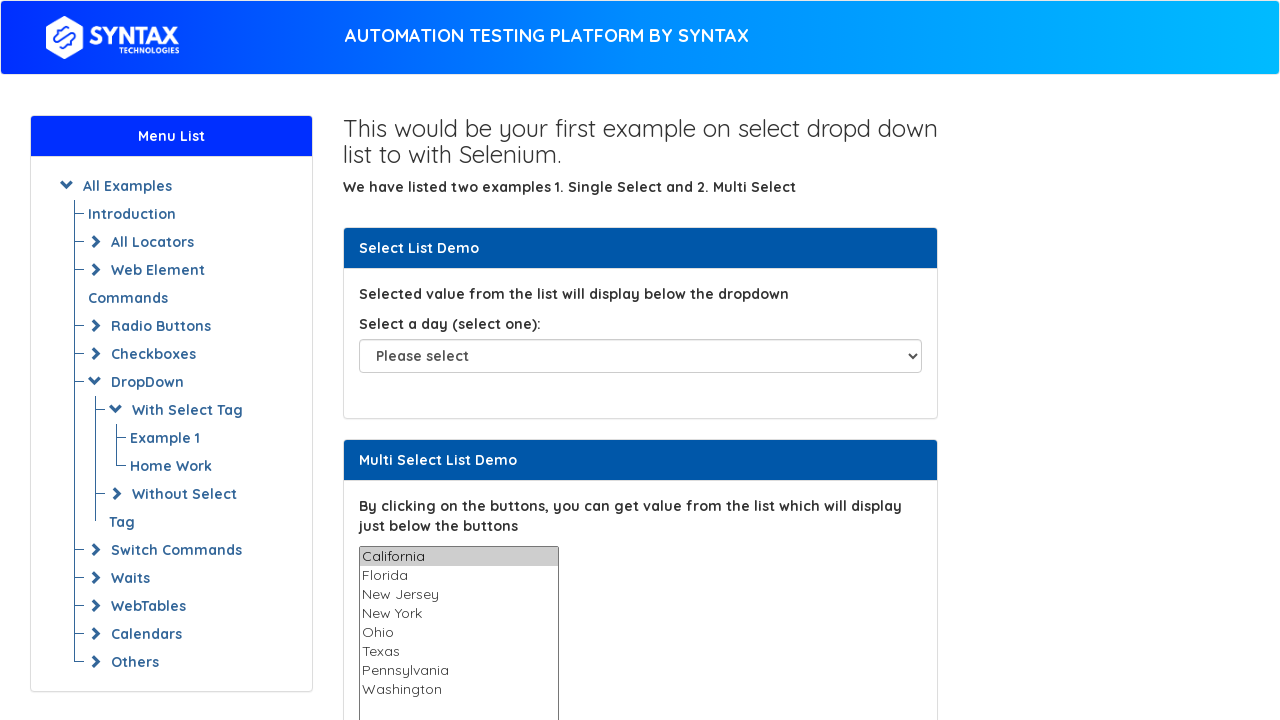

Waited 1 second before selecting next option
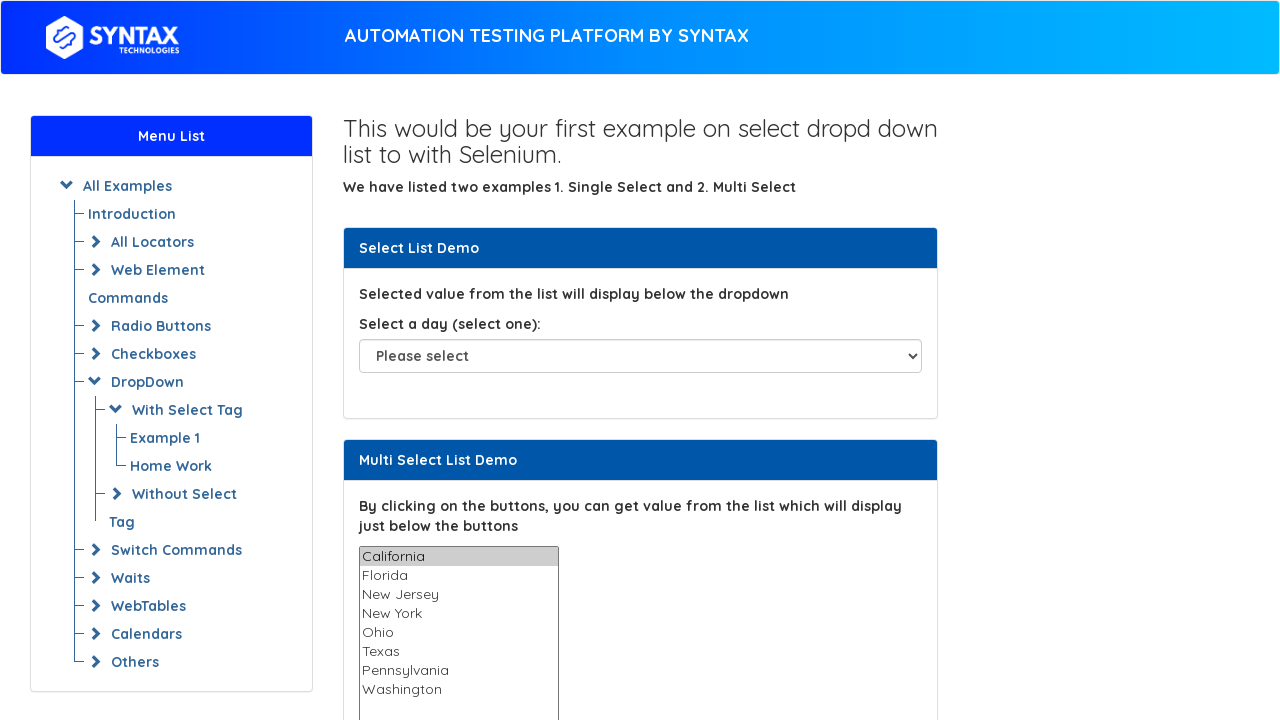

Selected option 'Florida' from the dropdown on select[name='States']
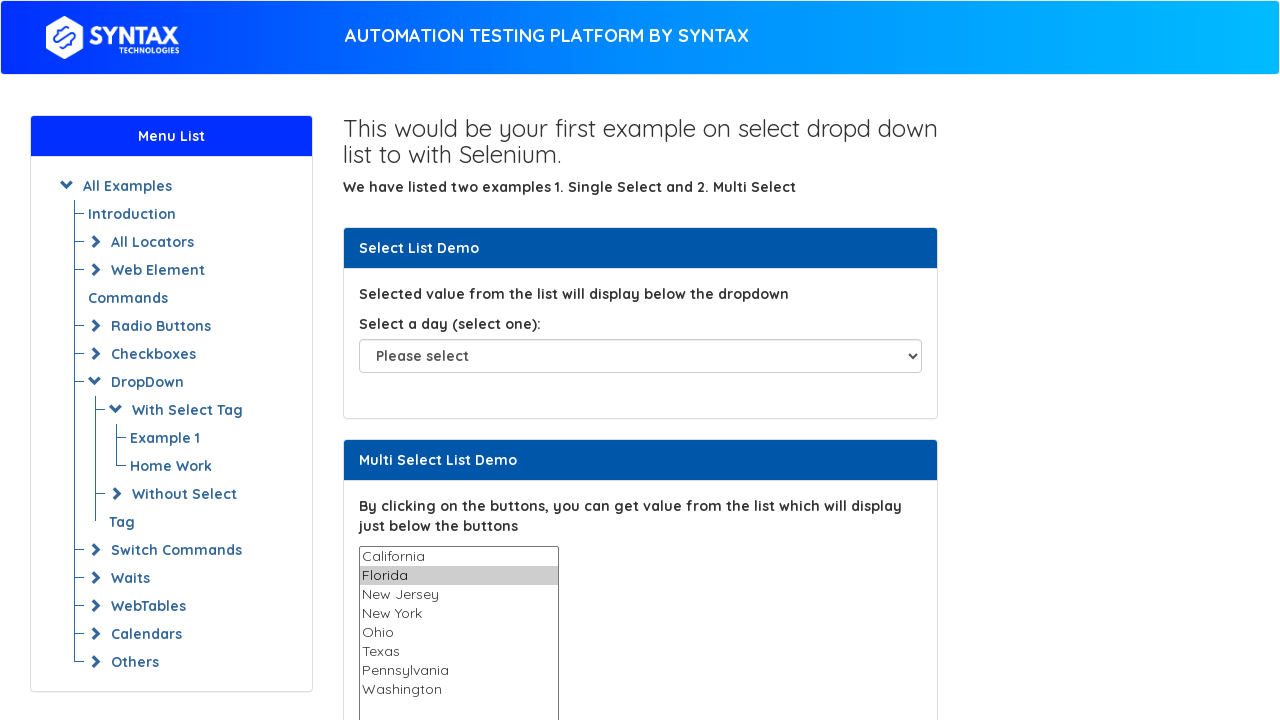

Waited 1 second before selecting next option
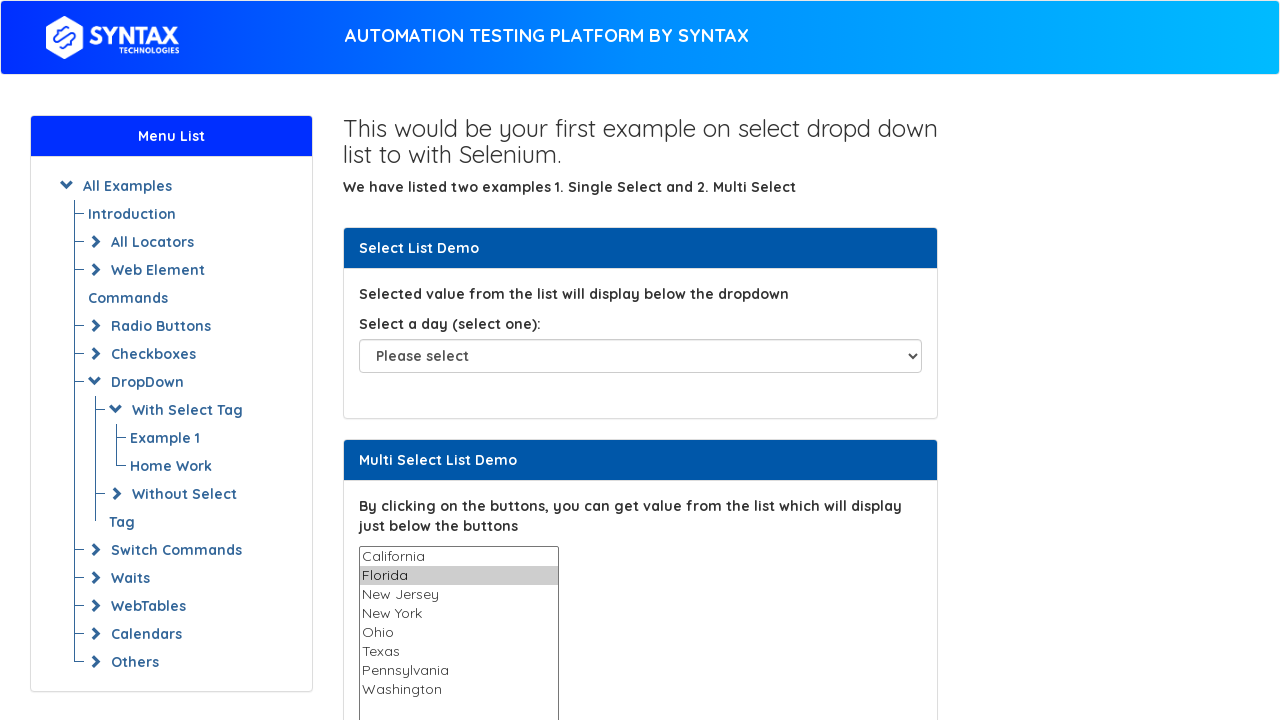

Selected option 'New Jersey' from the dropdown on select[name='States']
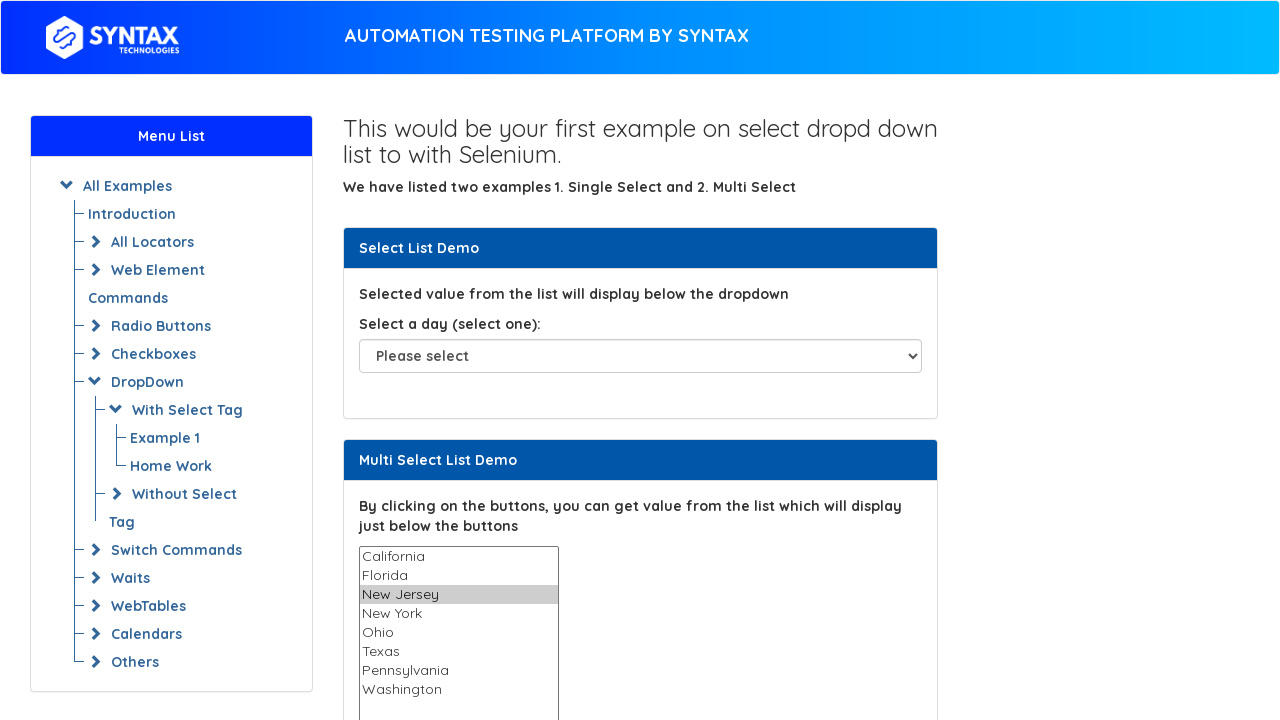

Waited 1 second before selecting next option
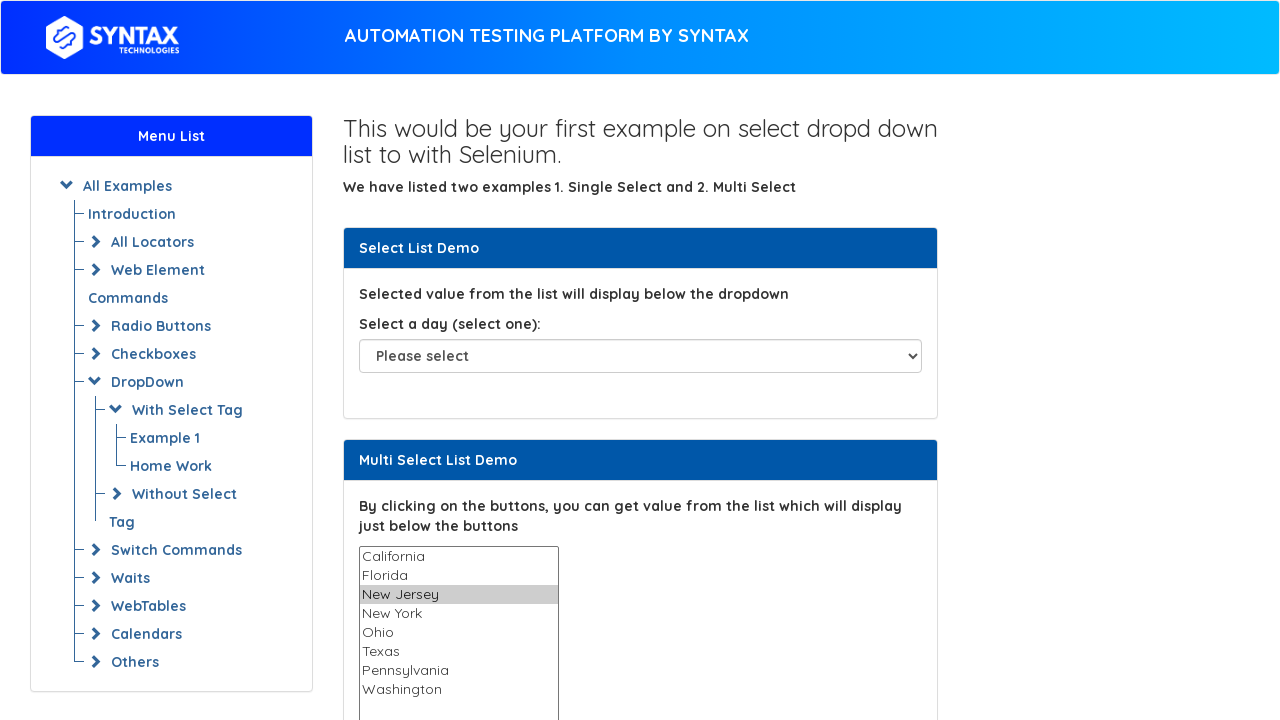

Selected option 'New York' from the dropdown on select[name='States']
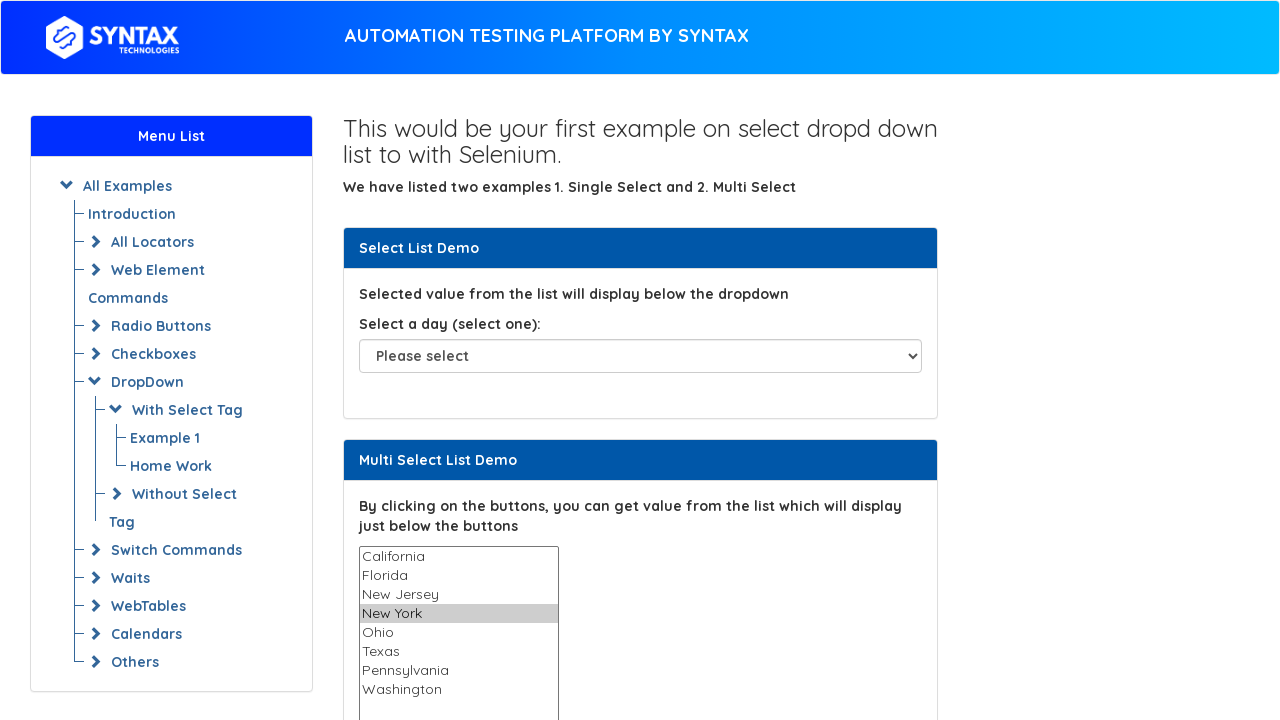

Waited 1 second before selecting next option
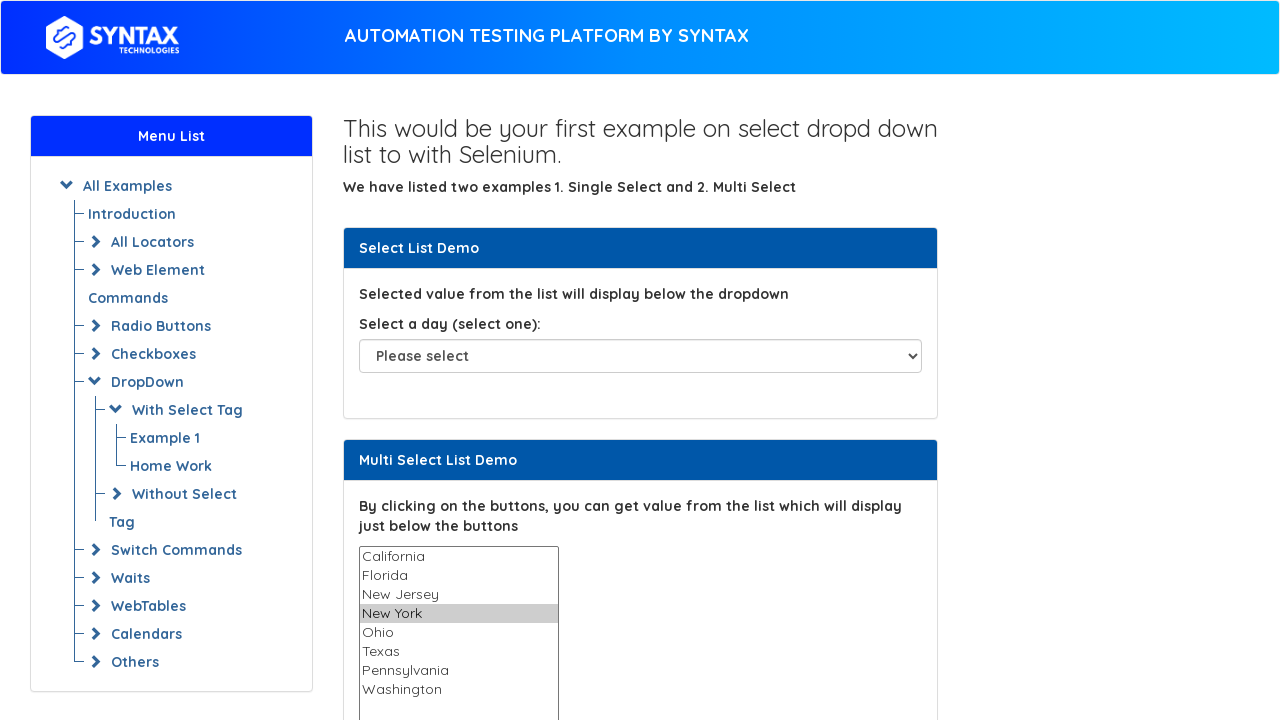

Selected option 'Ohio' from the dropdown on select[name='States']
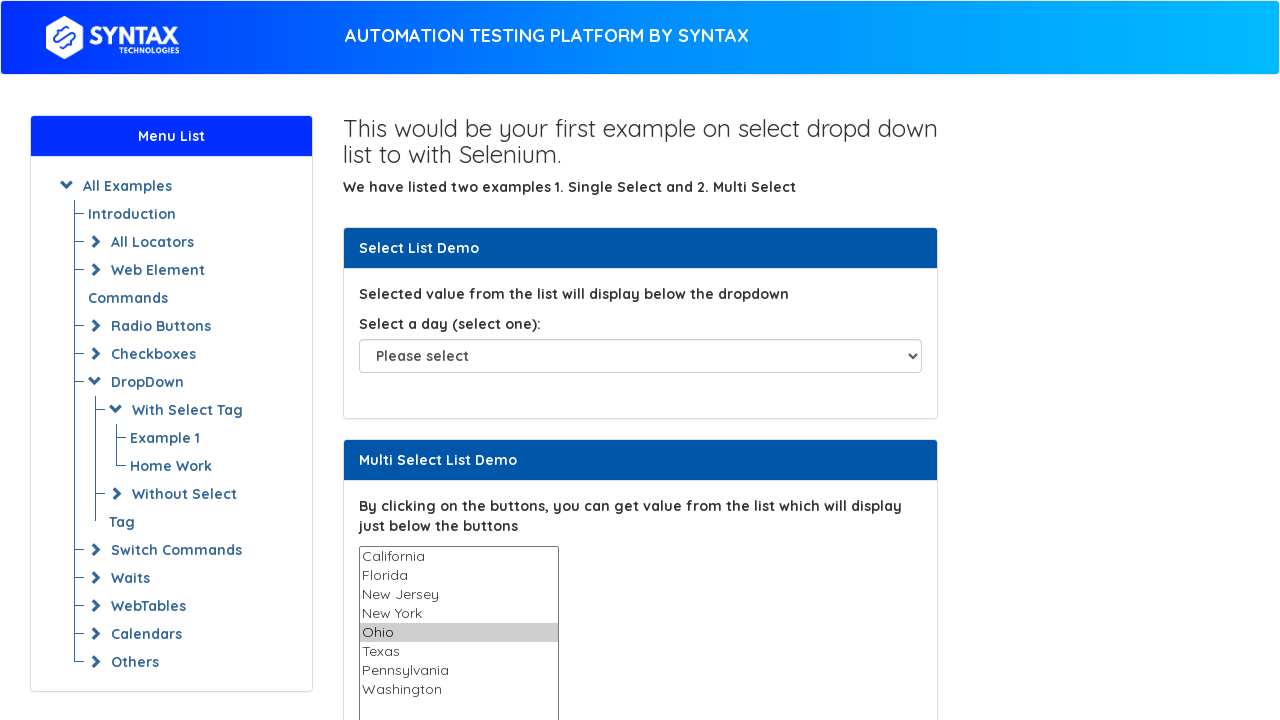

Waited 1 second before selecting next option
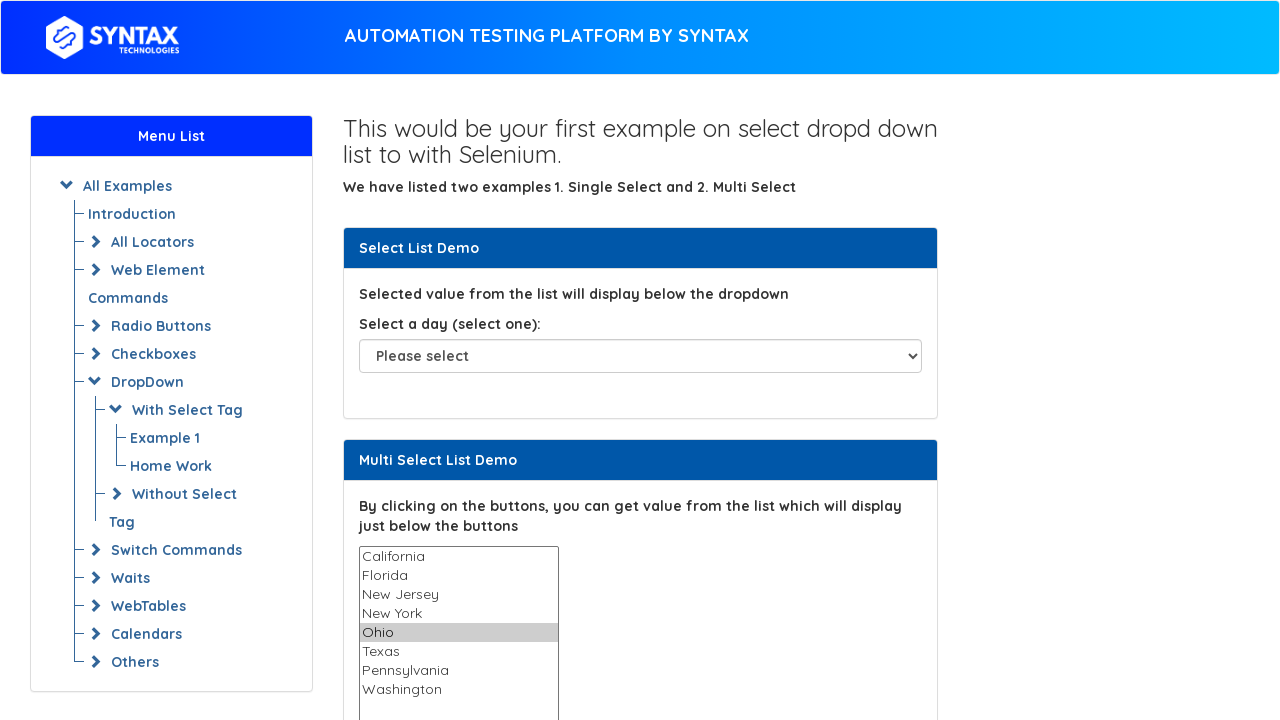

Selected option 'Texas' from the dropdown on select[name='States']
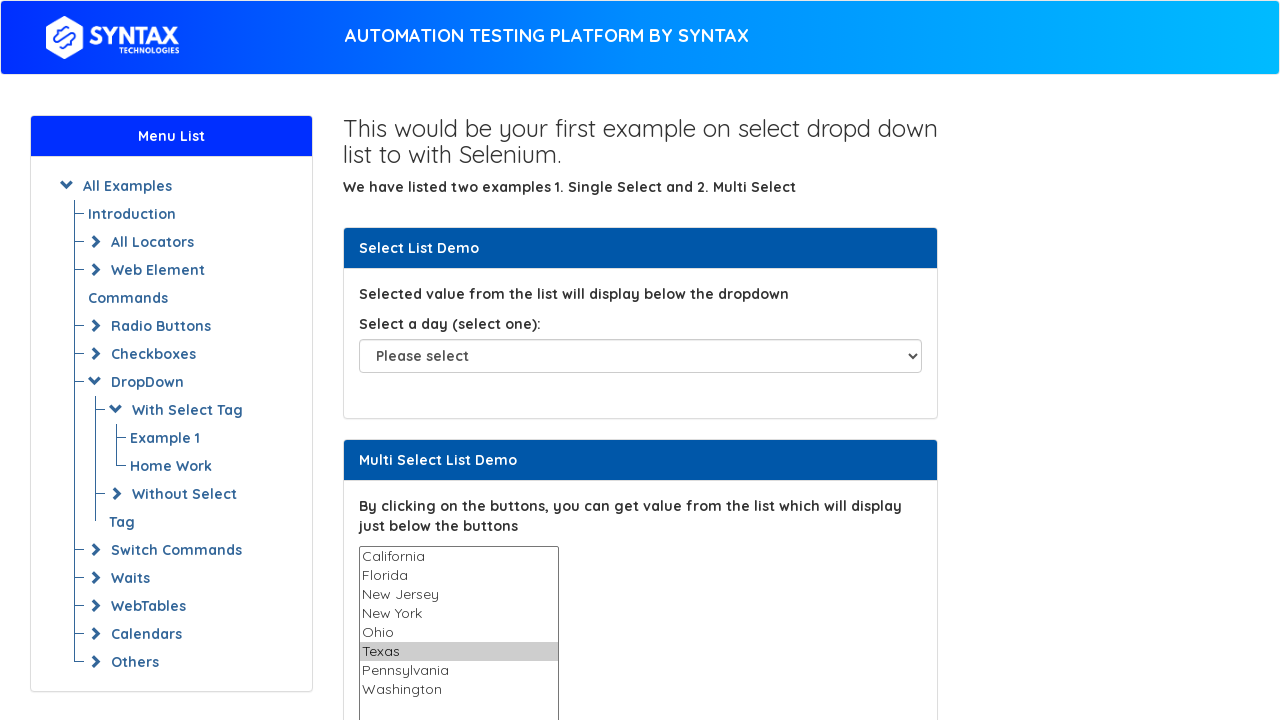

Waited 1 second before selecting next option
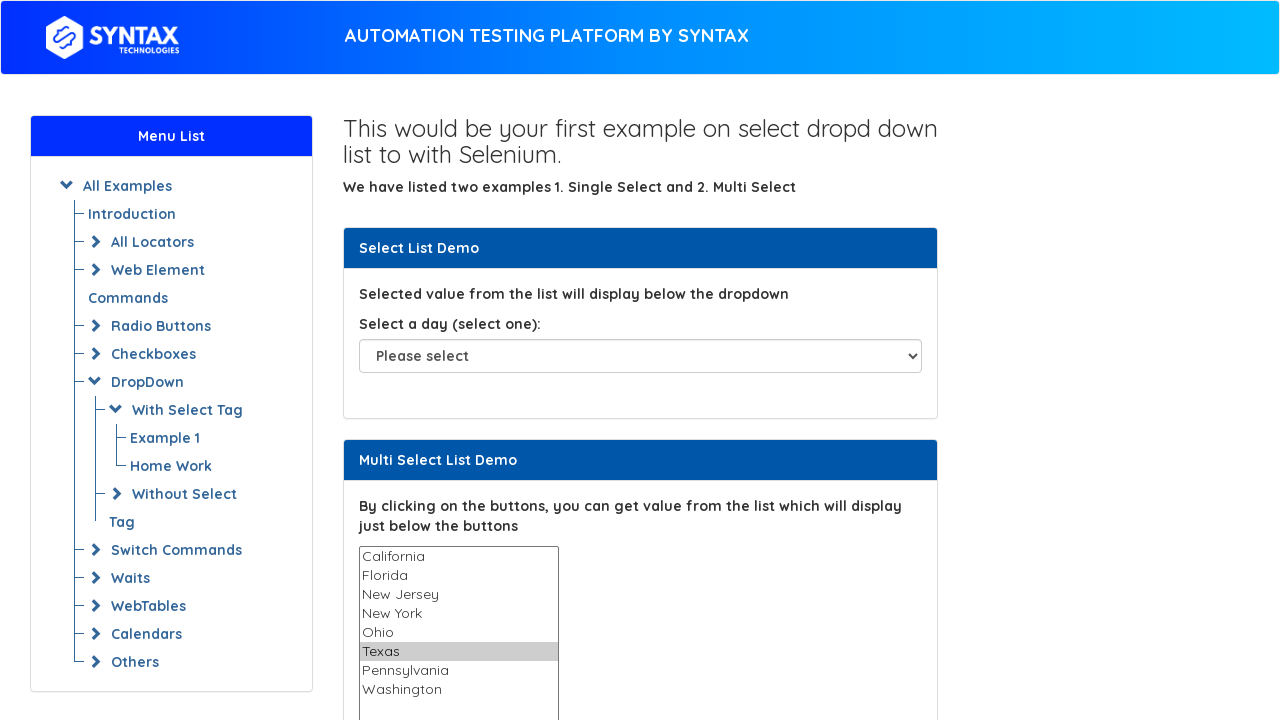

Selected option 'Pennsylvania' from the dropdown on select[name='States']
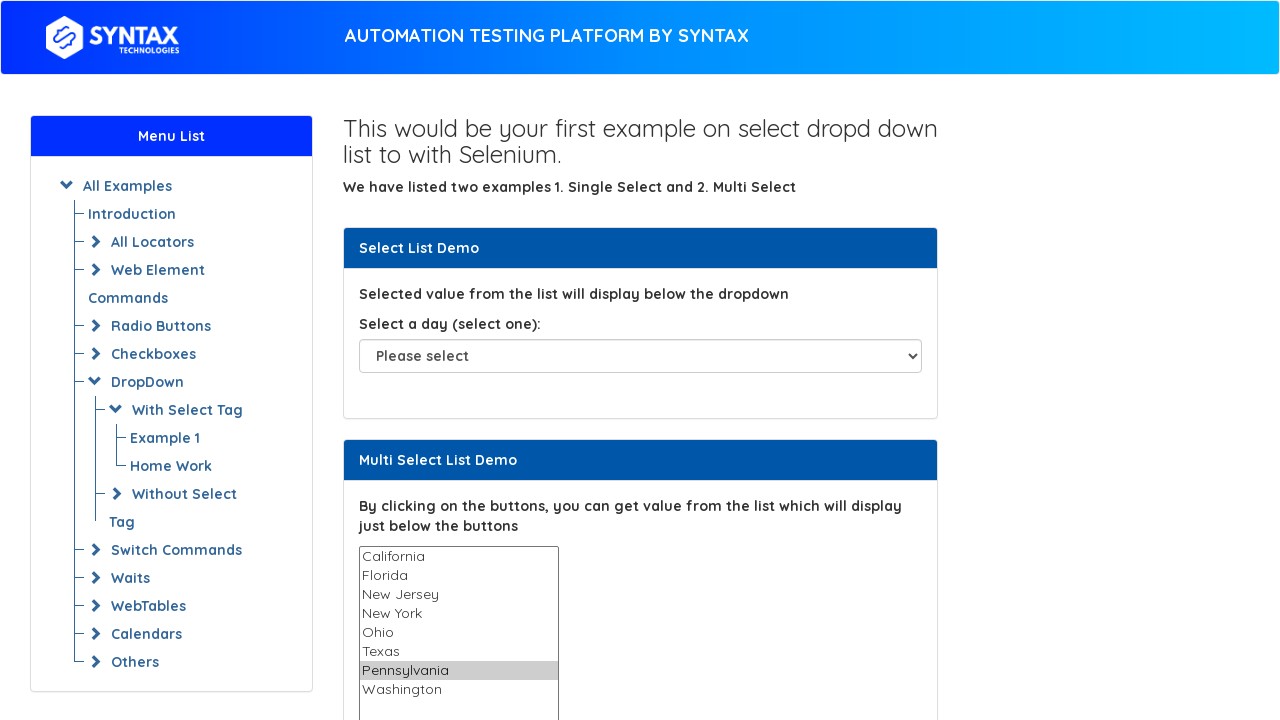

Waited 1 second before selecting next option
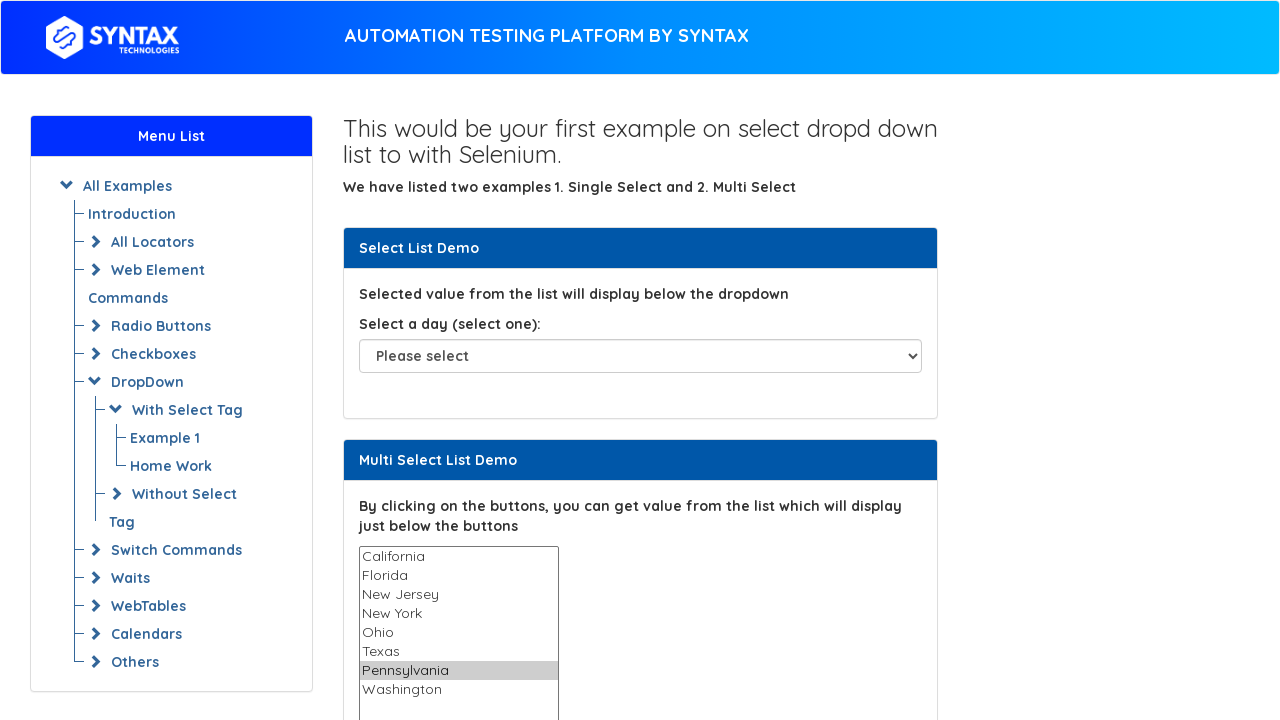

Selected option 'Washington' from the dropdown on select[name='States']
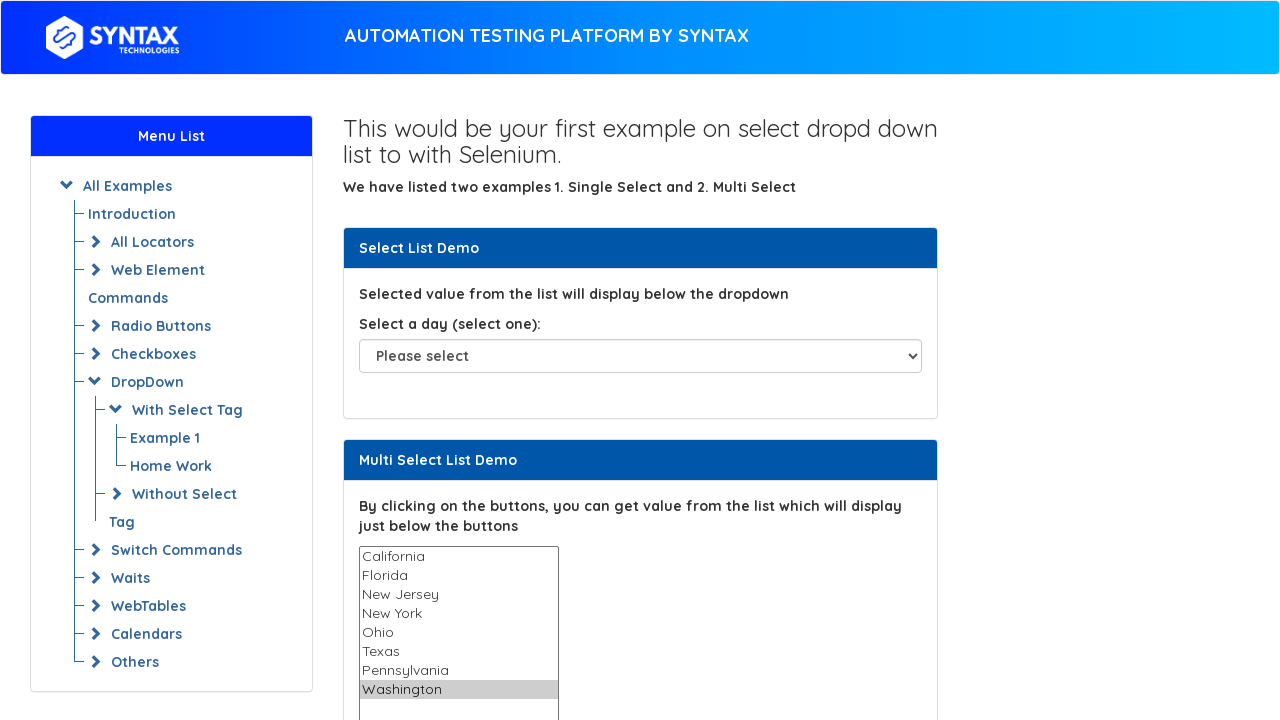

Waited 1 second before selecting next option
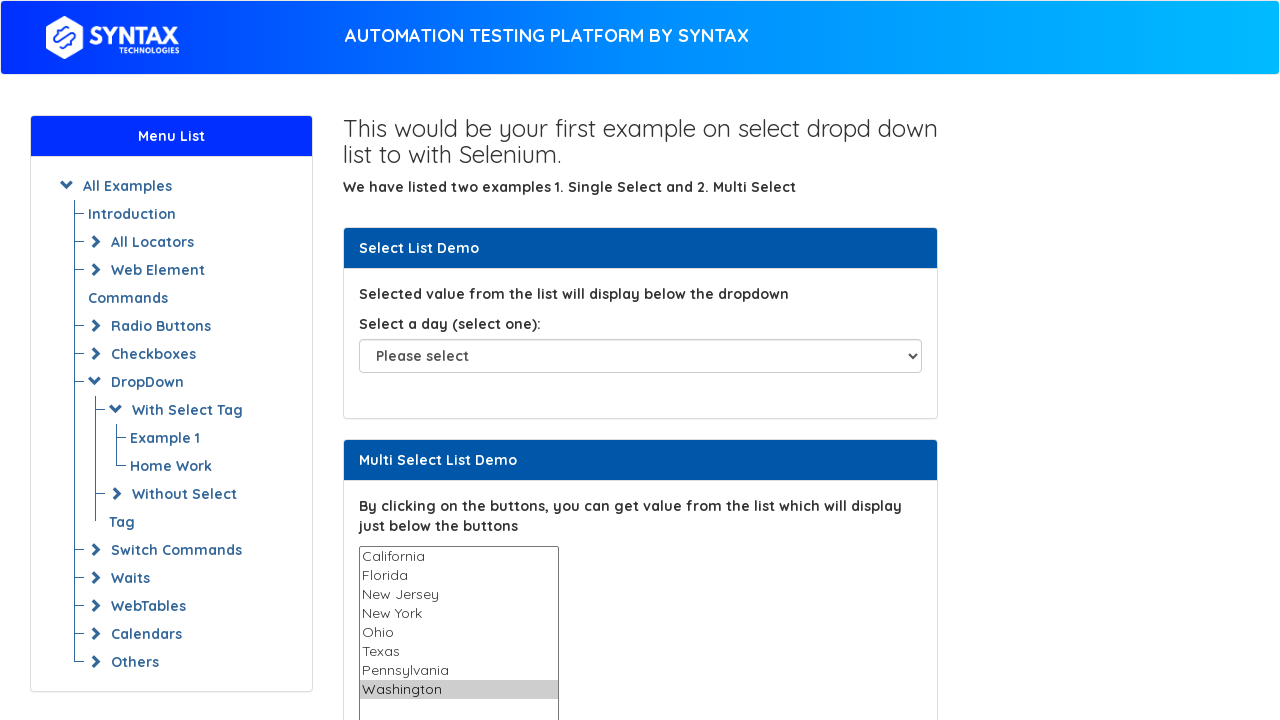

Deselected all options from the States dropdown
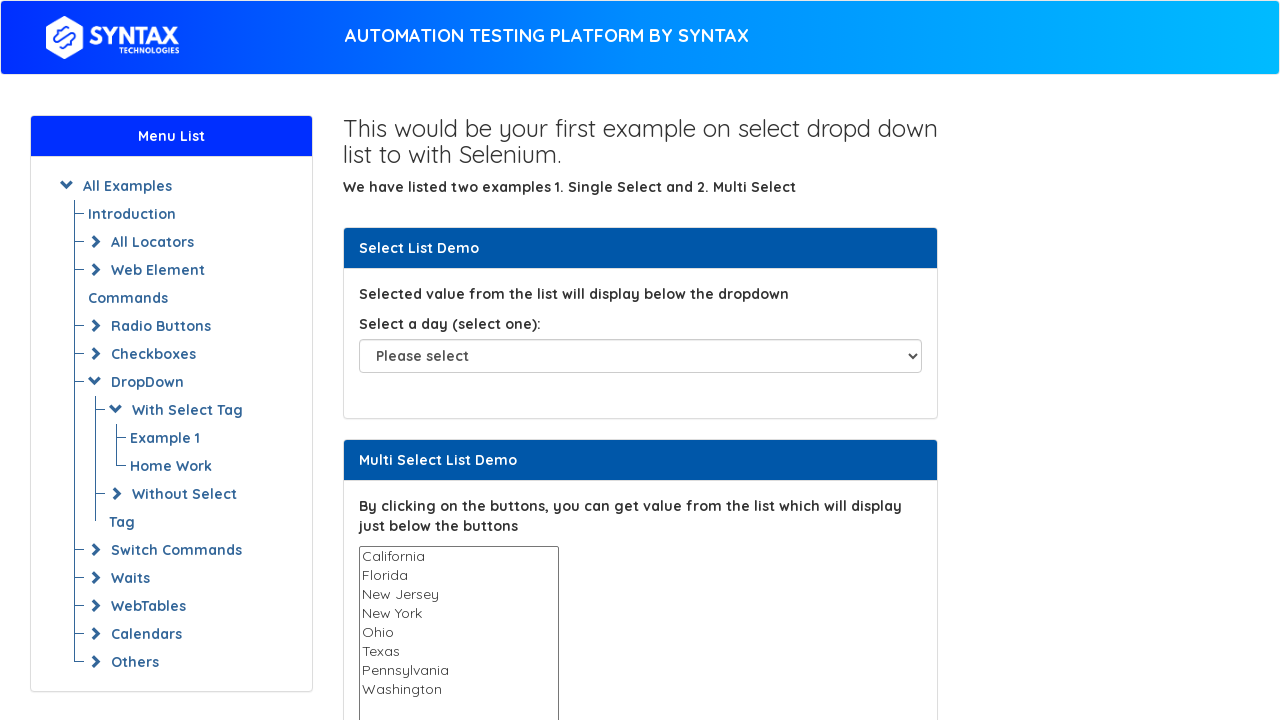

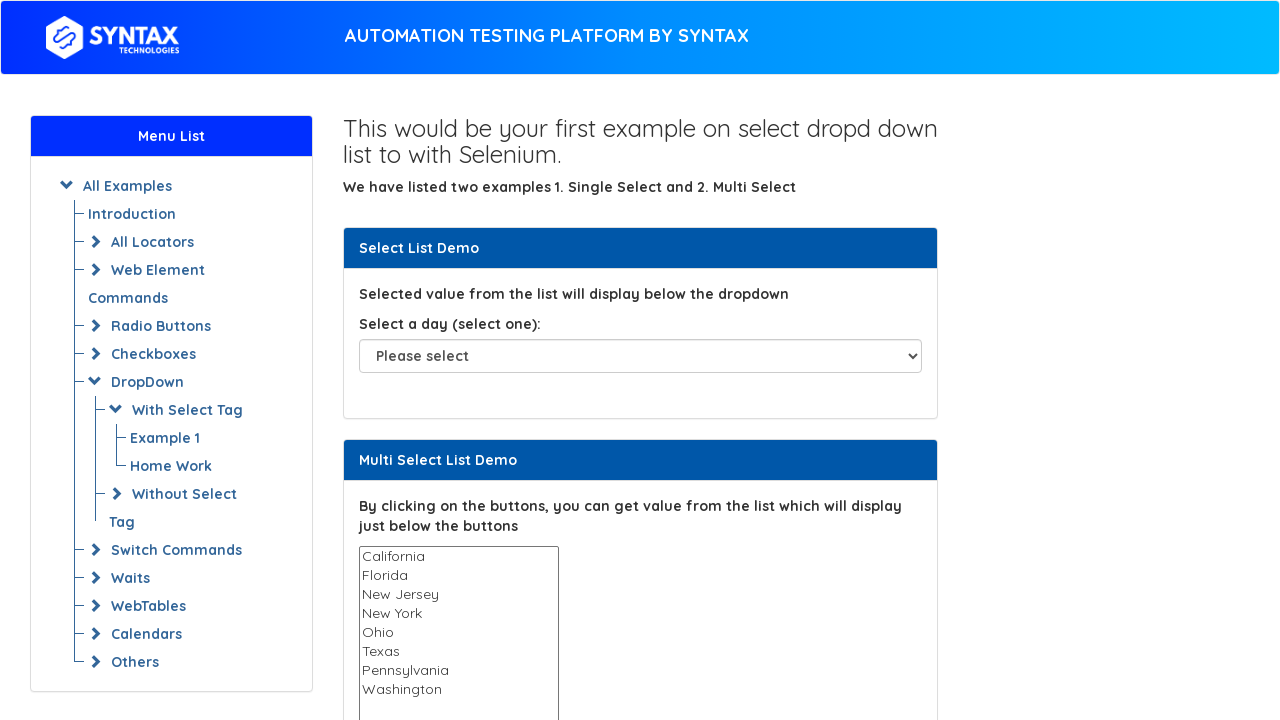